Tests the RUC (tax ID) lookup functionality on Ecuador's tax authority website by entering a RUC number and clicking the search button to view the results.

Starting URL: https://srienlinea.sri.gob.ec/sri-en-linea/SriRucWeb/ConsultaRuc/Consultas/consultaRuc

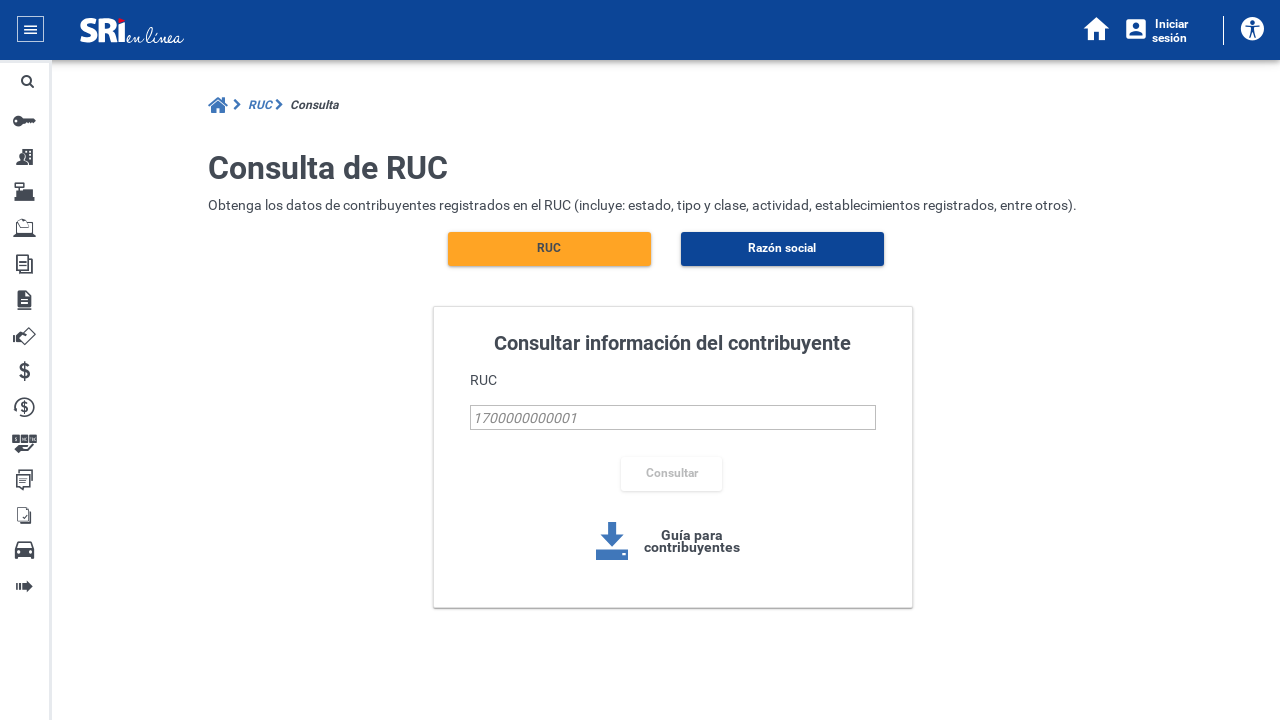

Waited for RUC search input field to be available
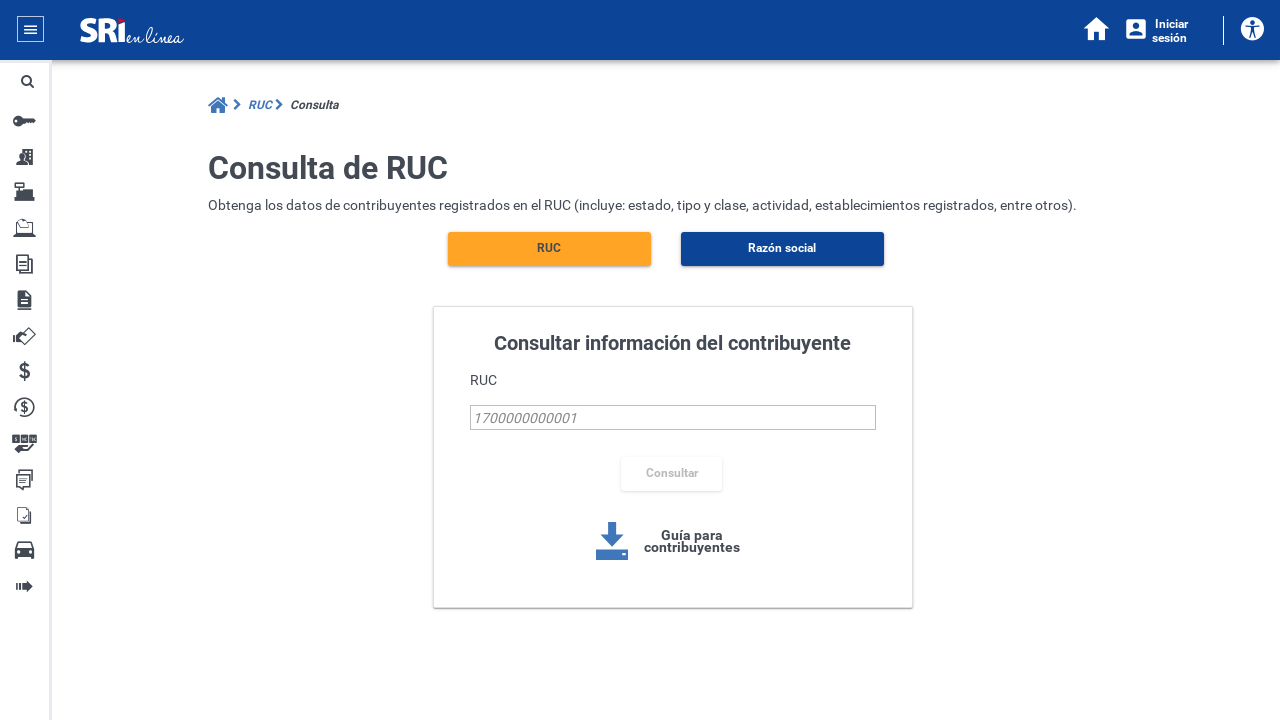

Entered RUC number '0990372055001' in the search field on #busquedaRucId
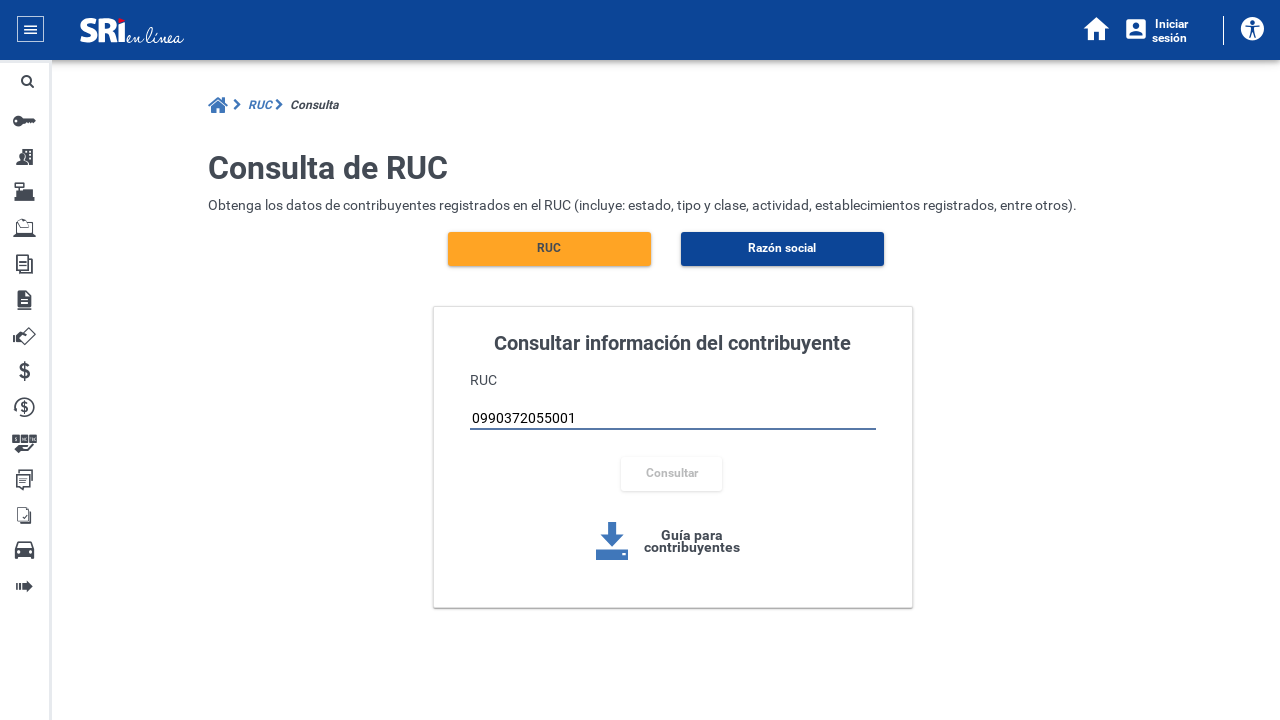

Clicked the search button to look up RUC information at (672, 442) on #sribody > sri-root > div > div.layout-main > div > div > sri-consulta-ruc-web-a
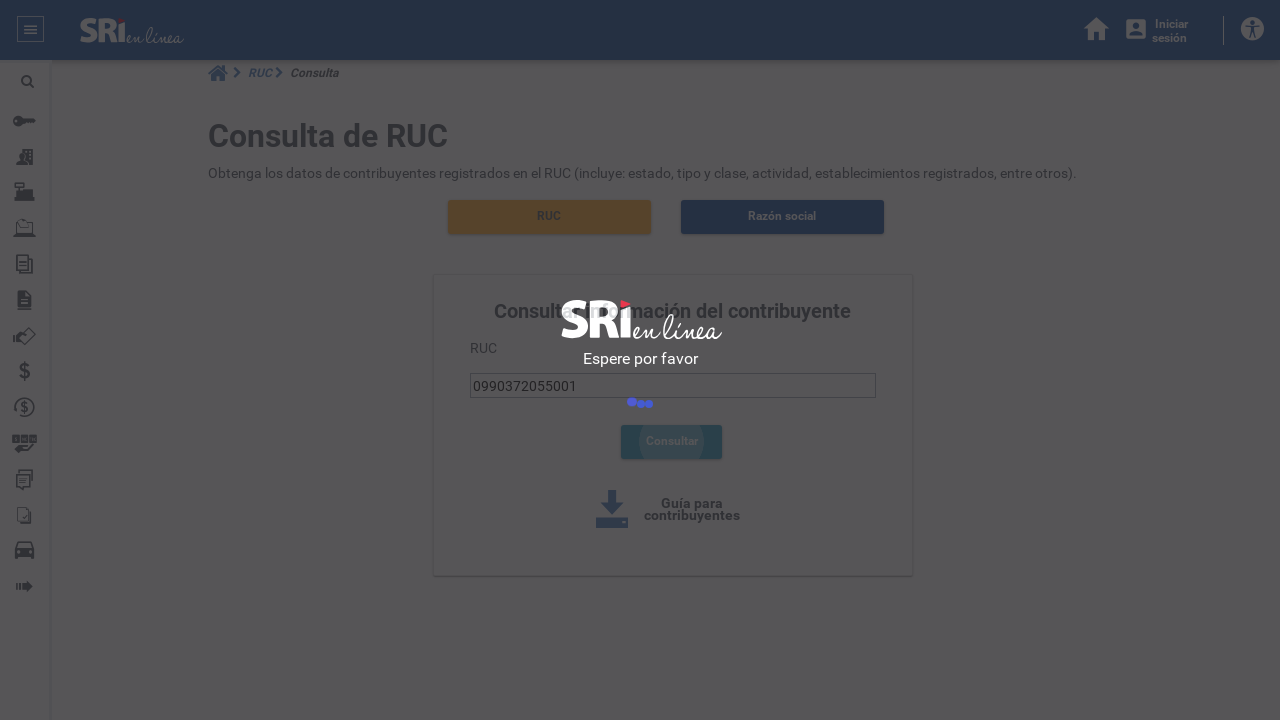

RUC lookup results container loaded successfully
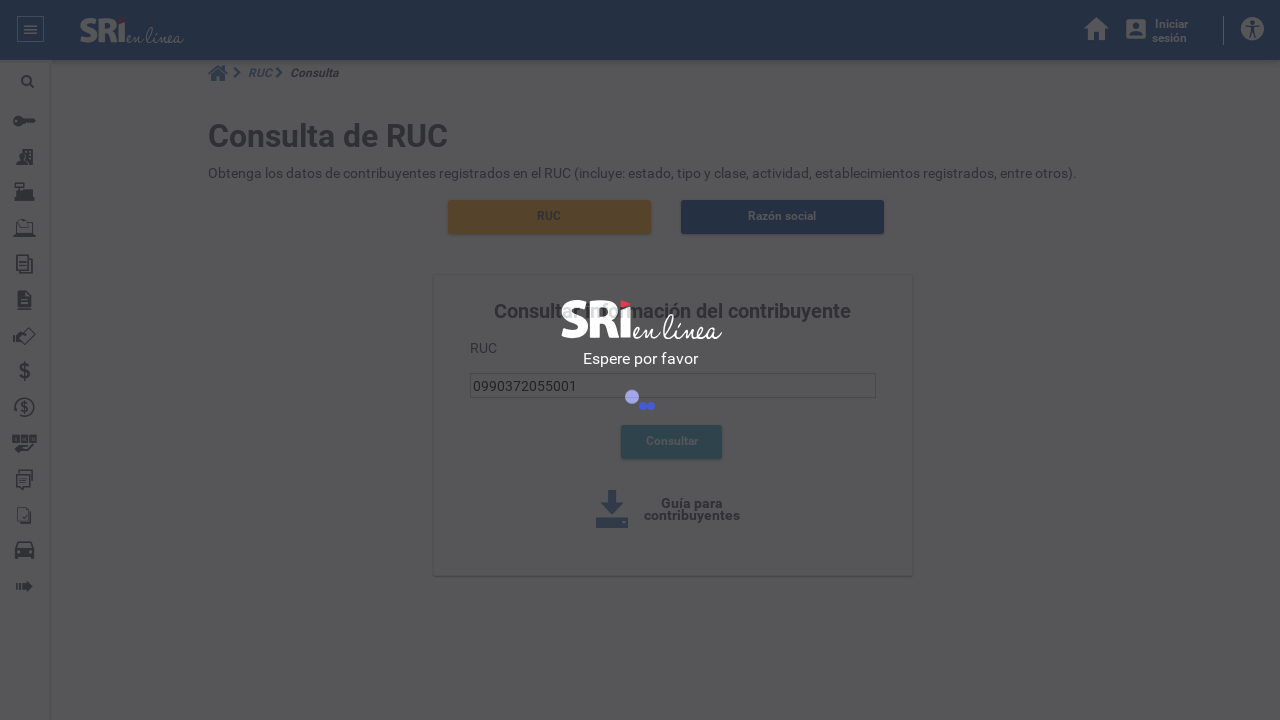

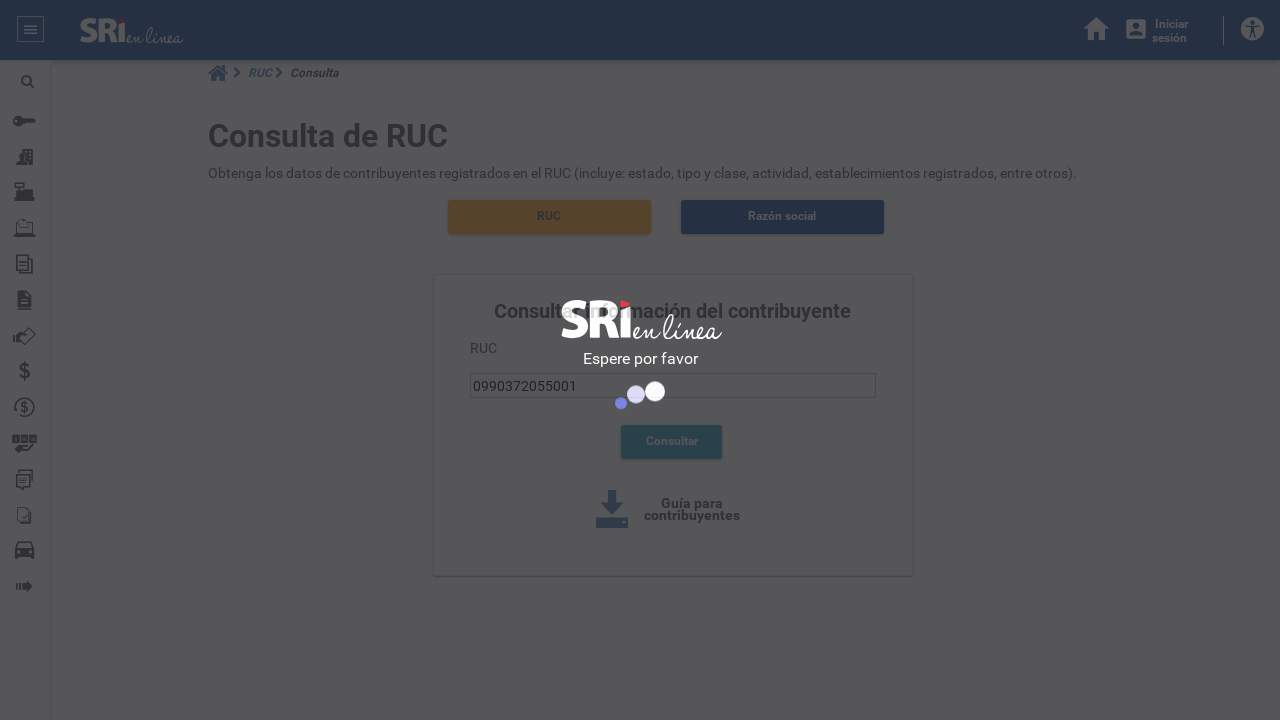